Tests HTML5 form validation messages for various invalid input scenarios

Starting URL: https://automationfc.github.io/html5/index.html

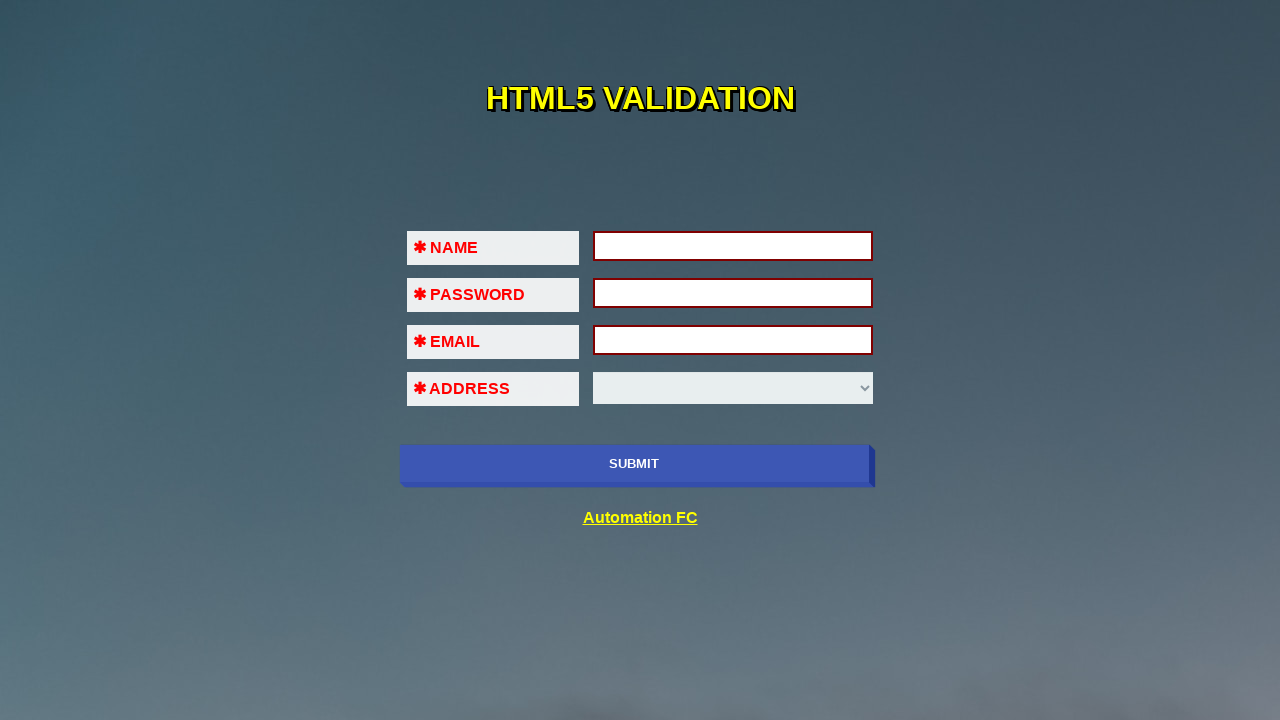

Clicked submit button without filling name field at (634, 464) on xpath=//input[@type='submit']
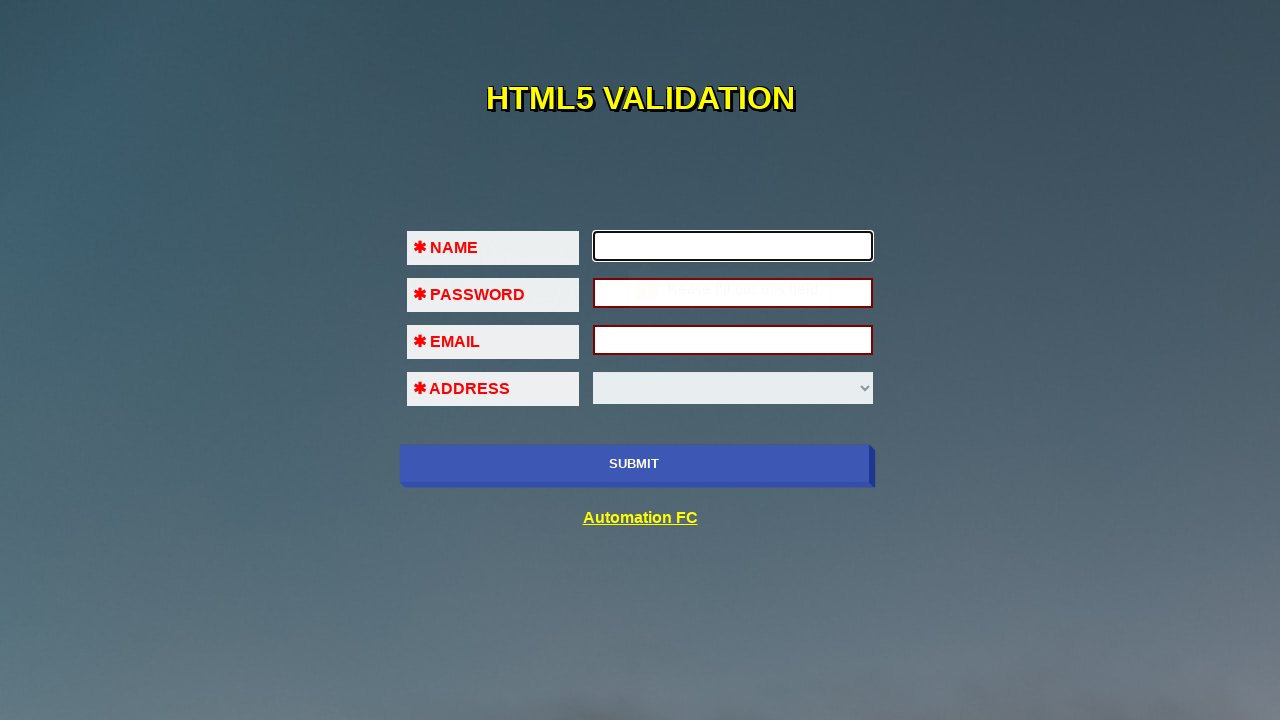

Filled name field with 'Thuy Huong' on //input[@type='name']
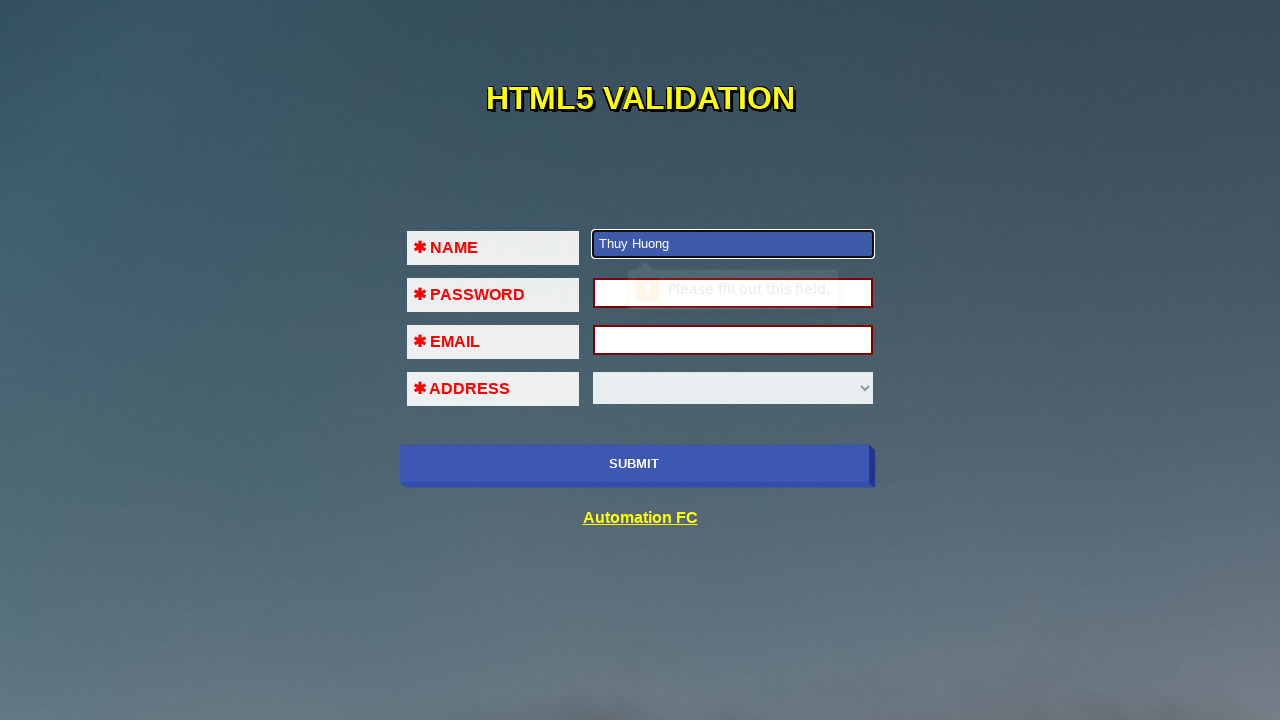

Clicked submit button without filling password field at (634, 464) on xpath=//input[@type='submit']
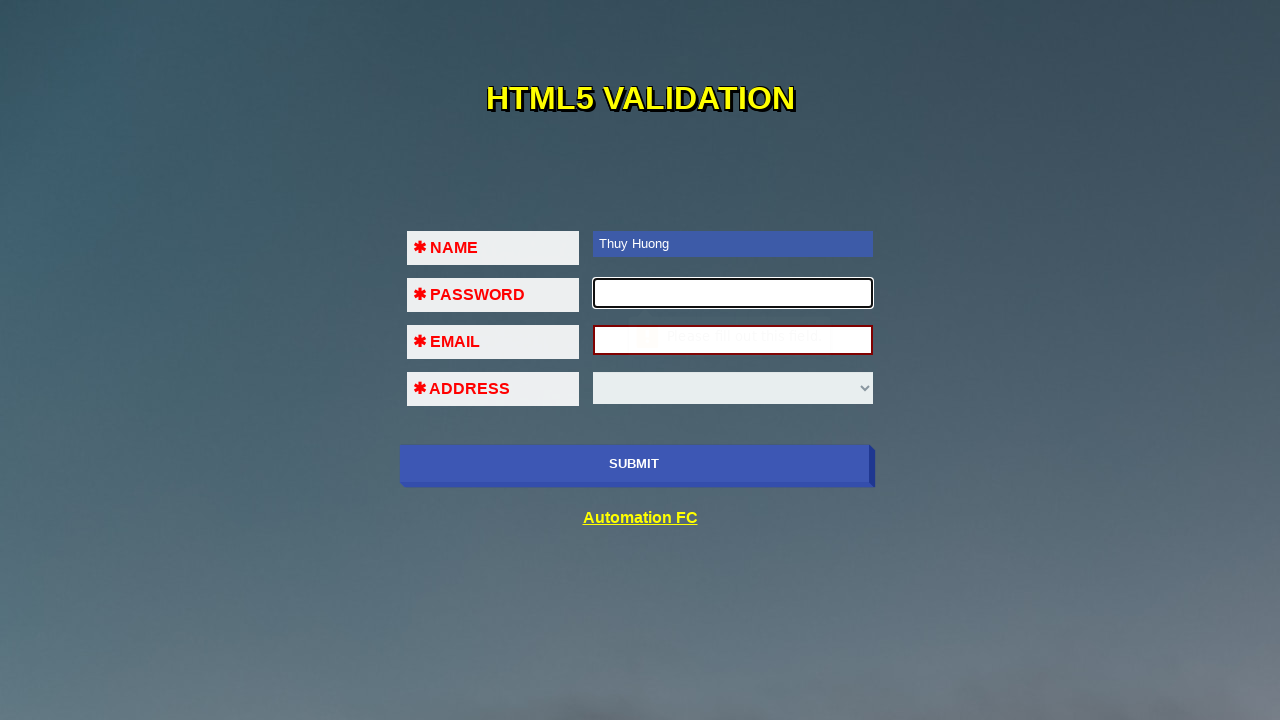

Filled password field with '123456' on //input[@type='password']
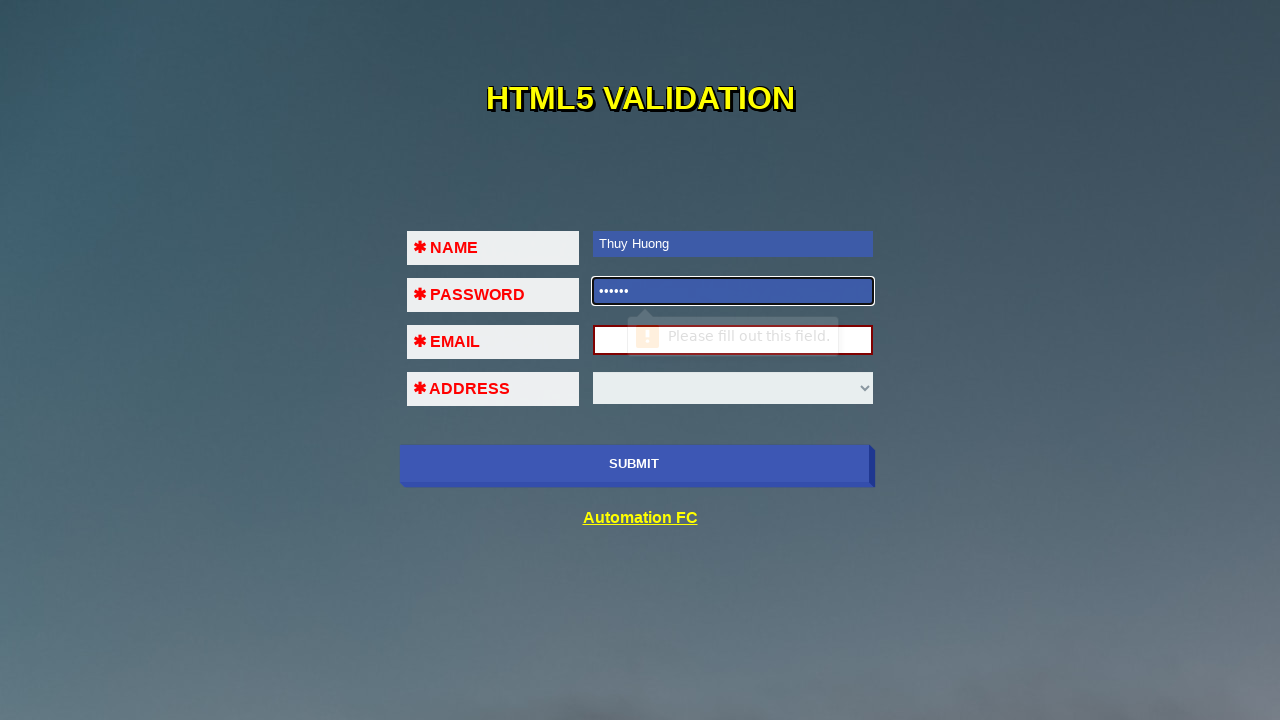

Clicked submit button without filling email field at (634, 464) on xpath=//input[@type='submit']
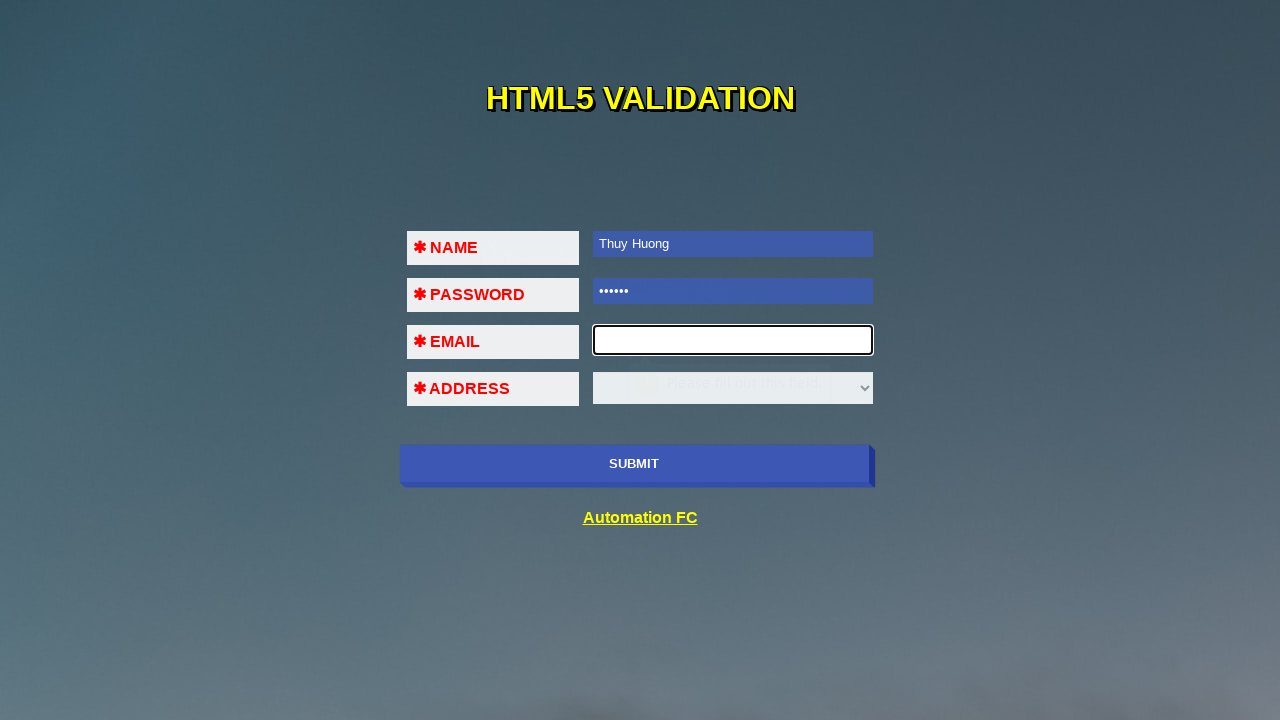

Filled email field with 'thuy' (invalid - missing @ symbol) on //input[@type='email']
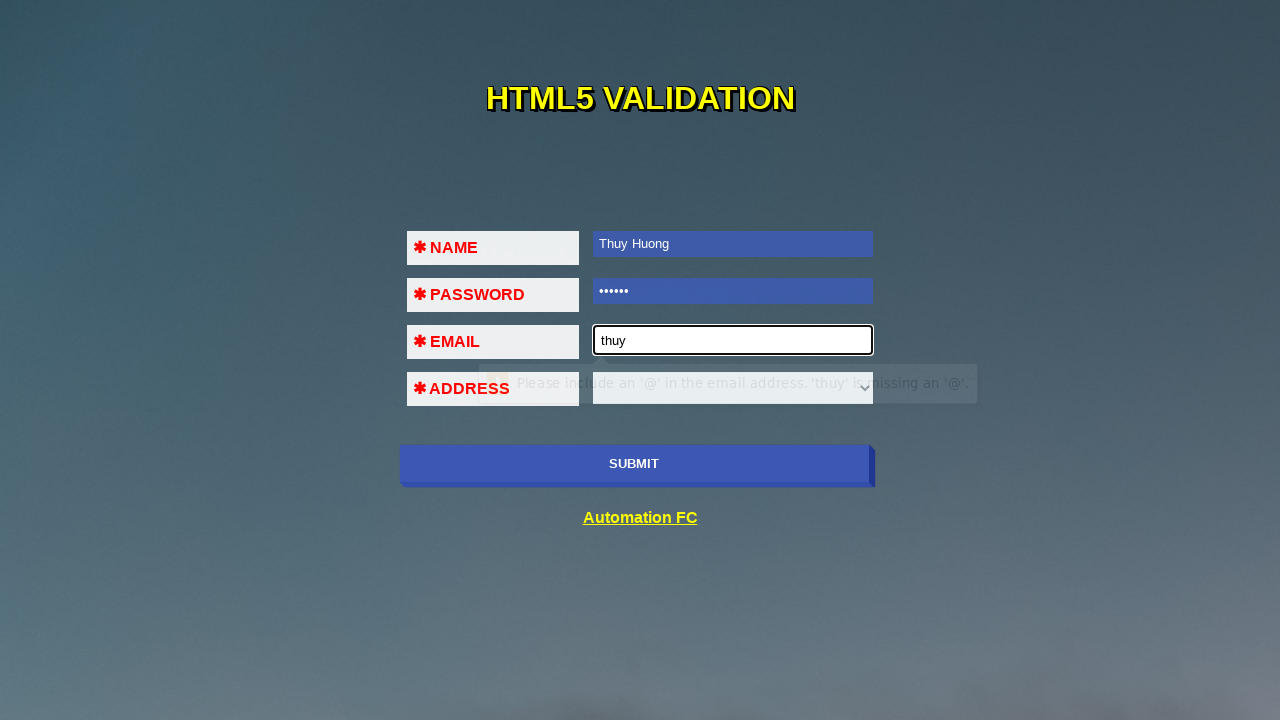

Clicked submit button to trigger email validation (missing @ symbol) at (634, 464) on xpath=//input[@type='submit']
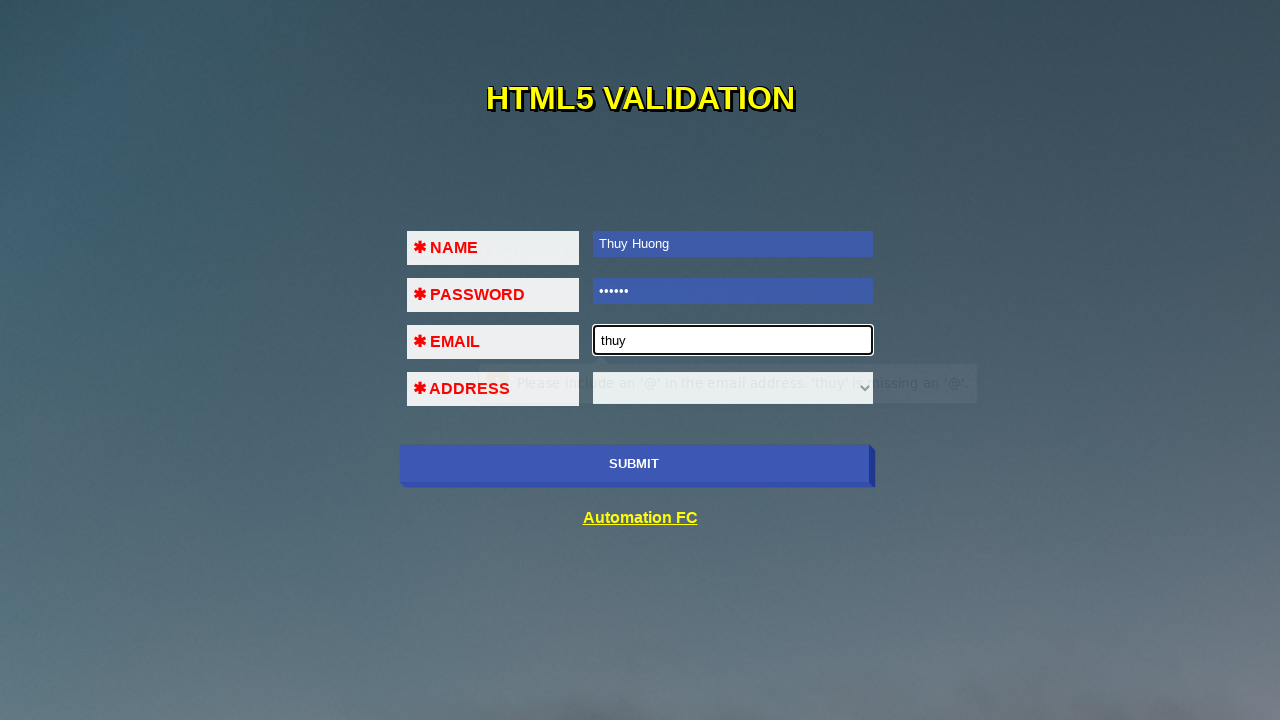

Filled email field with 'thuy@' (invalid - missing domain) on //input[@type='email']
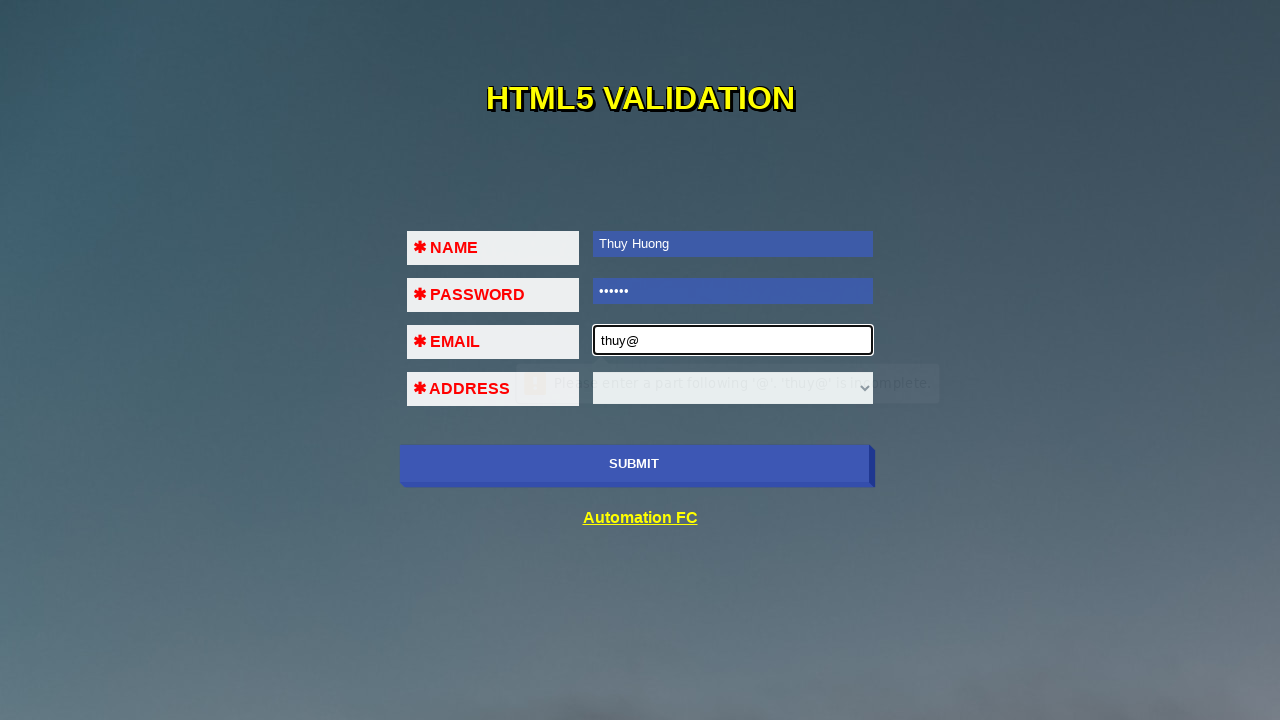

Clicked submit button to trigger email validation (missing domain) at (634, 464) on xpath=//input[@type='submit']
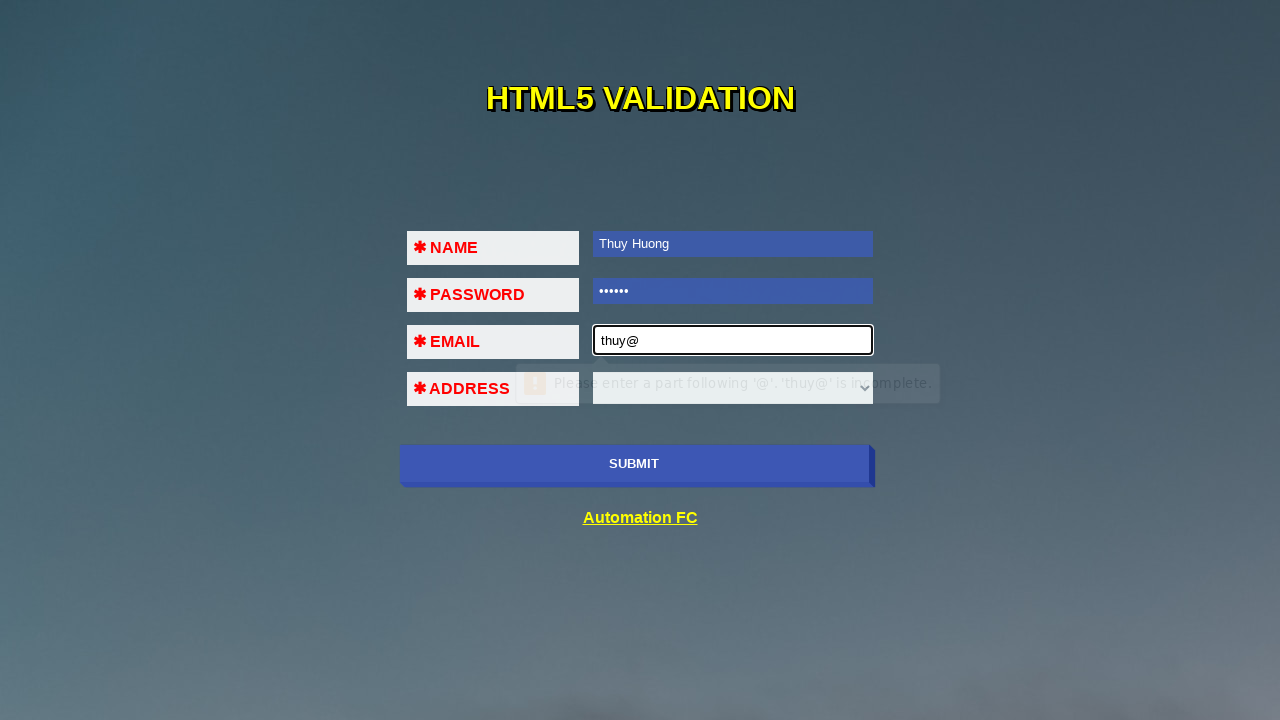

Filled email field with 'thuy@123' (invalid - missing TLD) on //input[@type='email']
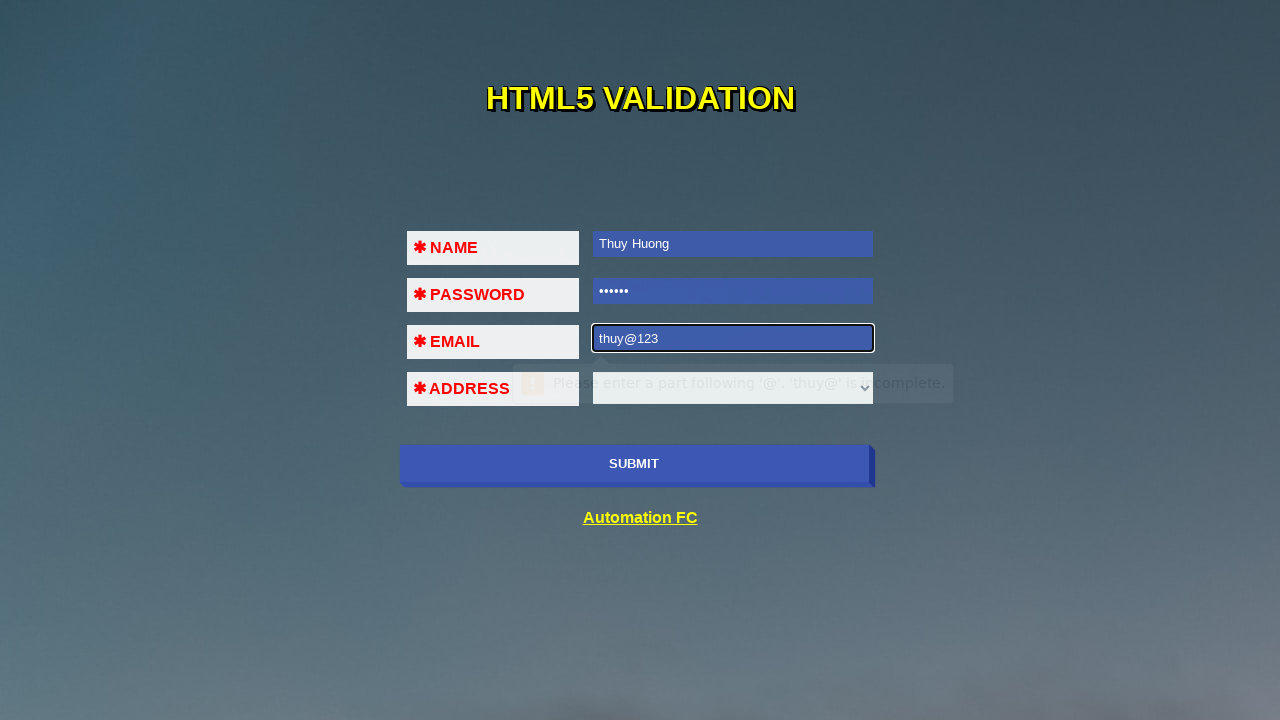

Clicked submit button to trigger email validation (missing TLD) at (634, 464) on xpath=//input[@type='submit']
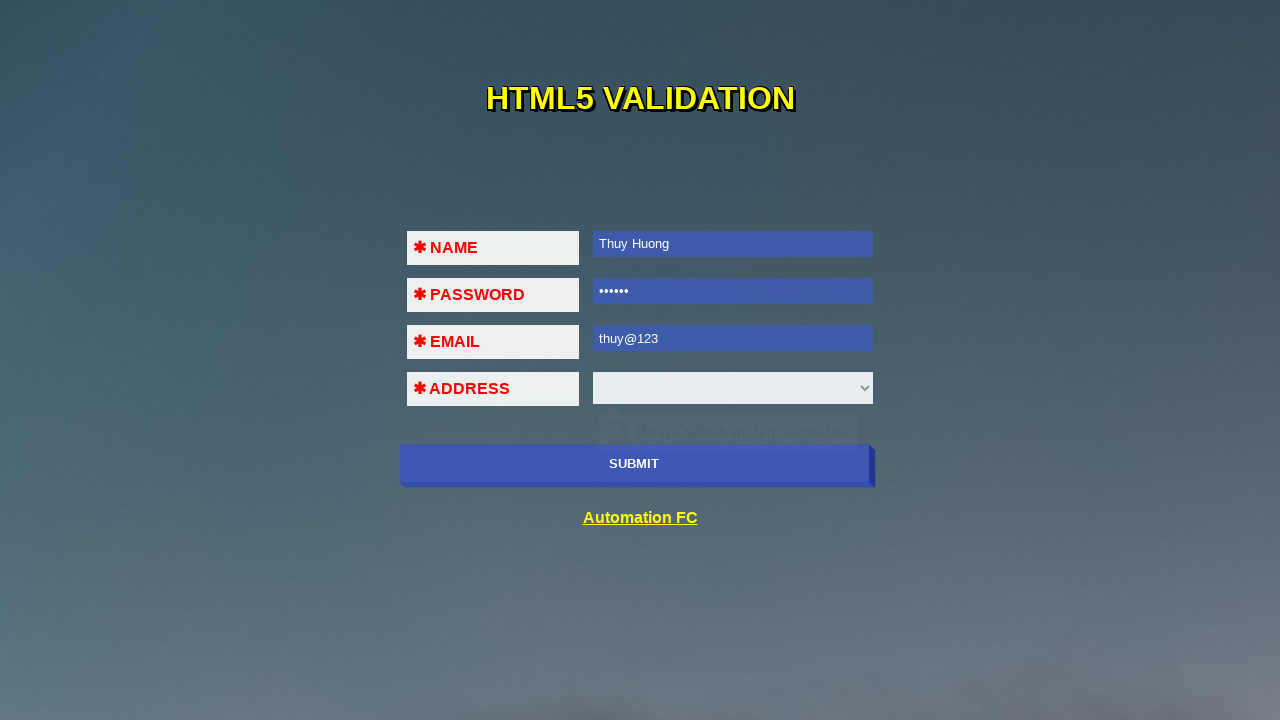

Filled email field with 'thuy@123#' (invalid - special character in domain) on //input[@type='email']
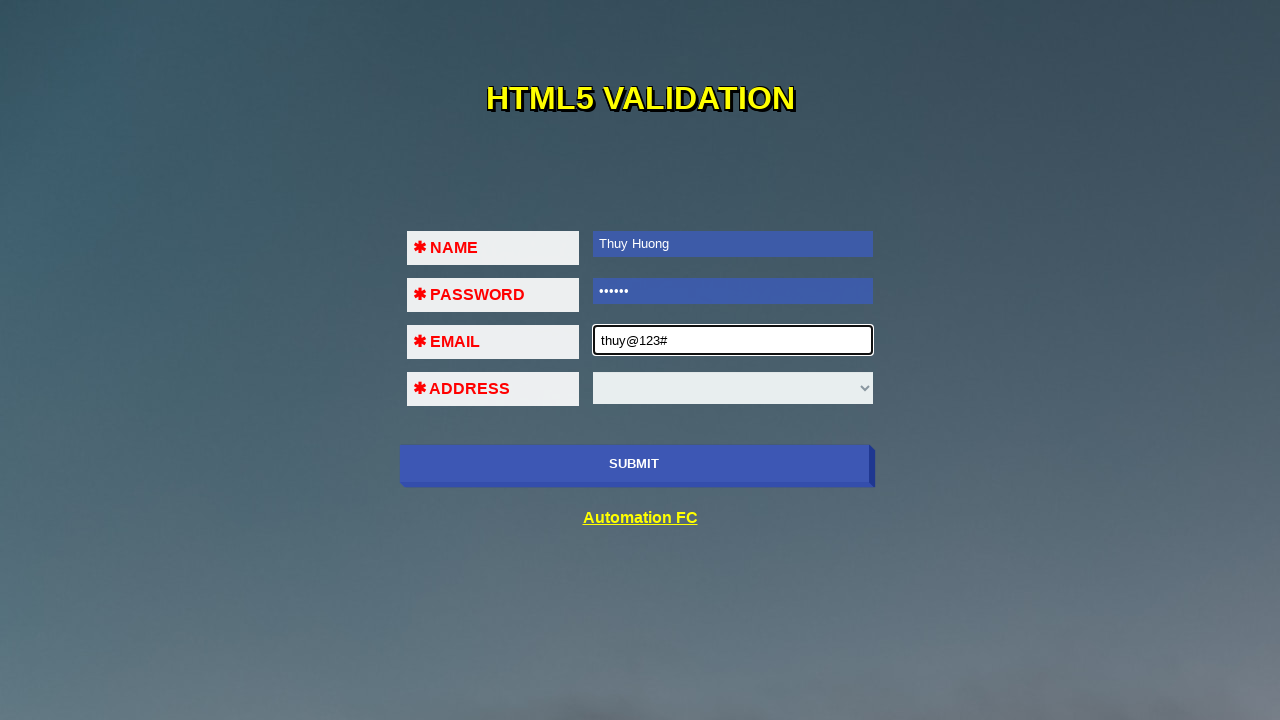

Clicked submit button to trigger email validation (special character in domain) at (634, 464) on xpath=//input[@type='submit']
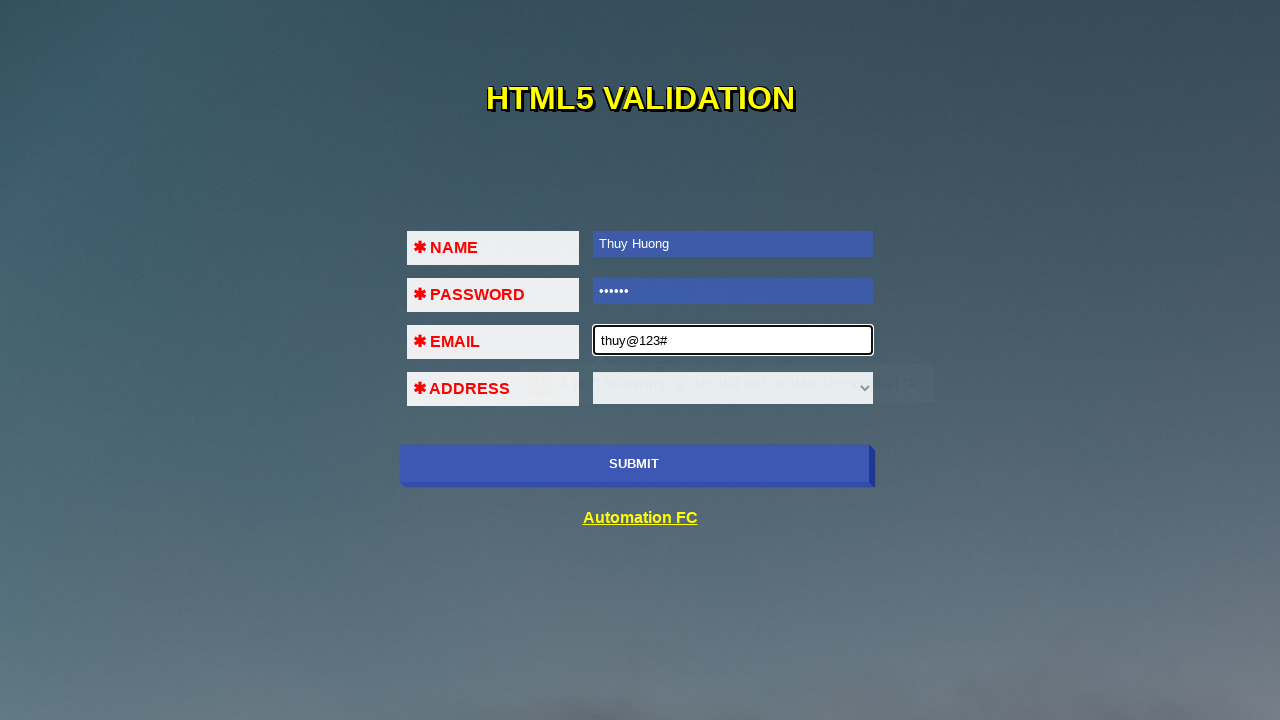

Filled email field with valid email 'thuy@123.net' on //input[@type='email']
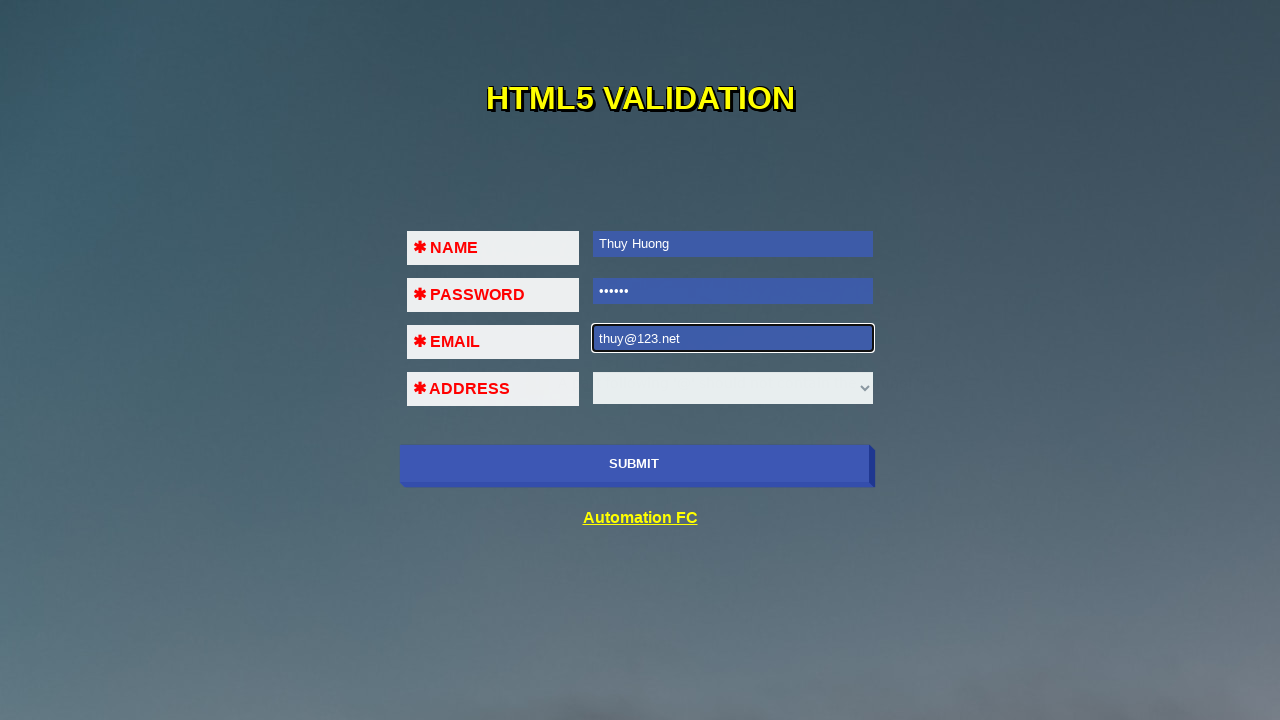

Clicked submit button to trigger select field validation at (634, 464) on xpath=//input[@type='submit']
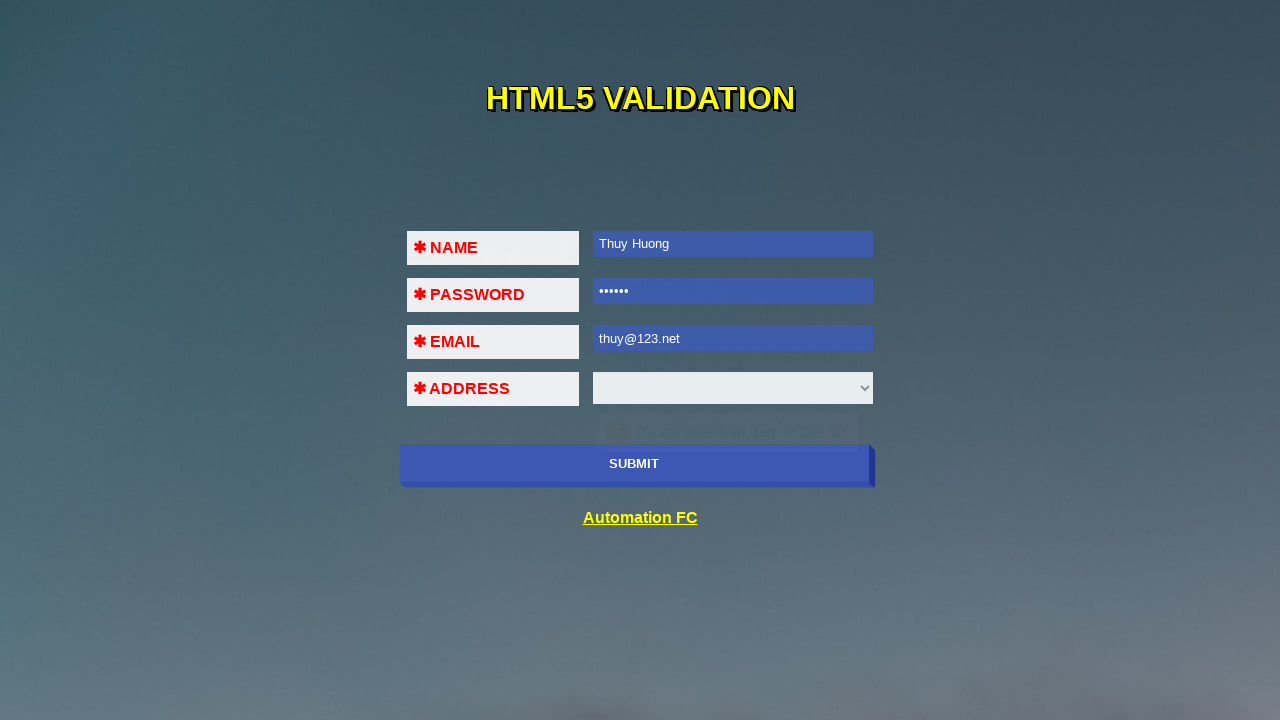

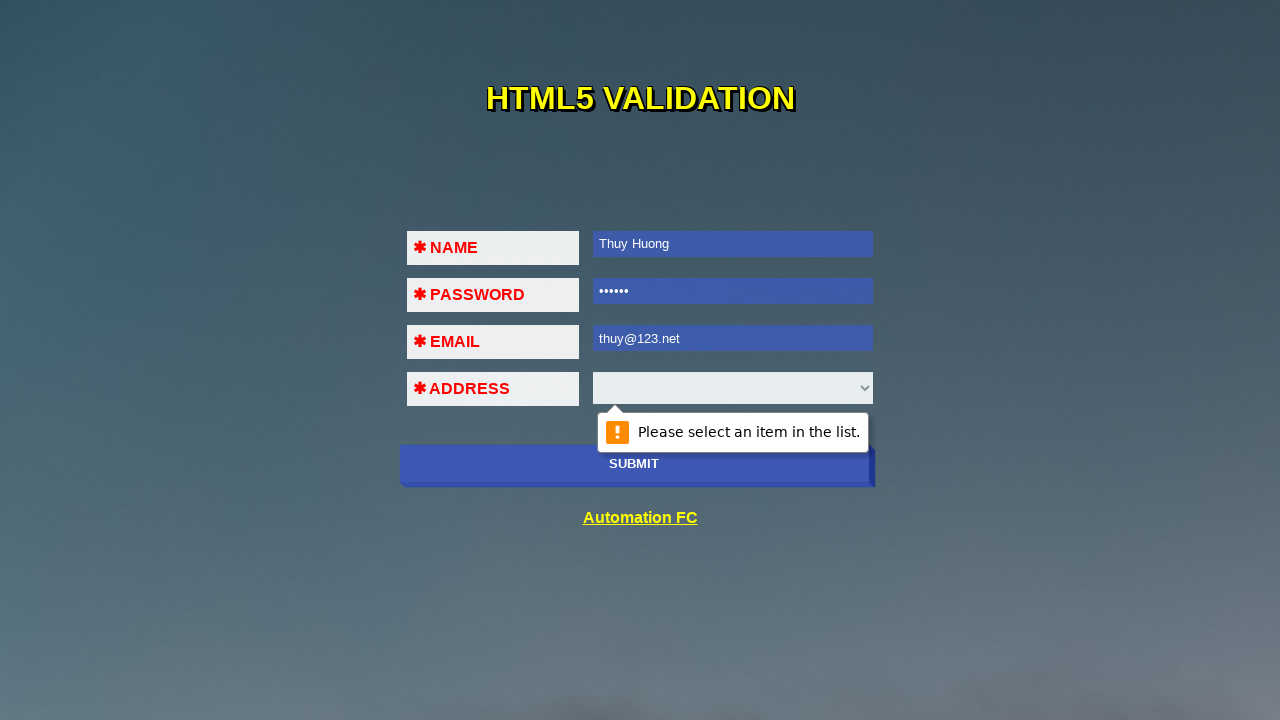